Tests file upload functionality by uploading a sample file using the file input element

Starting URL: https://www.leafground.com/file.xhtml

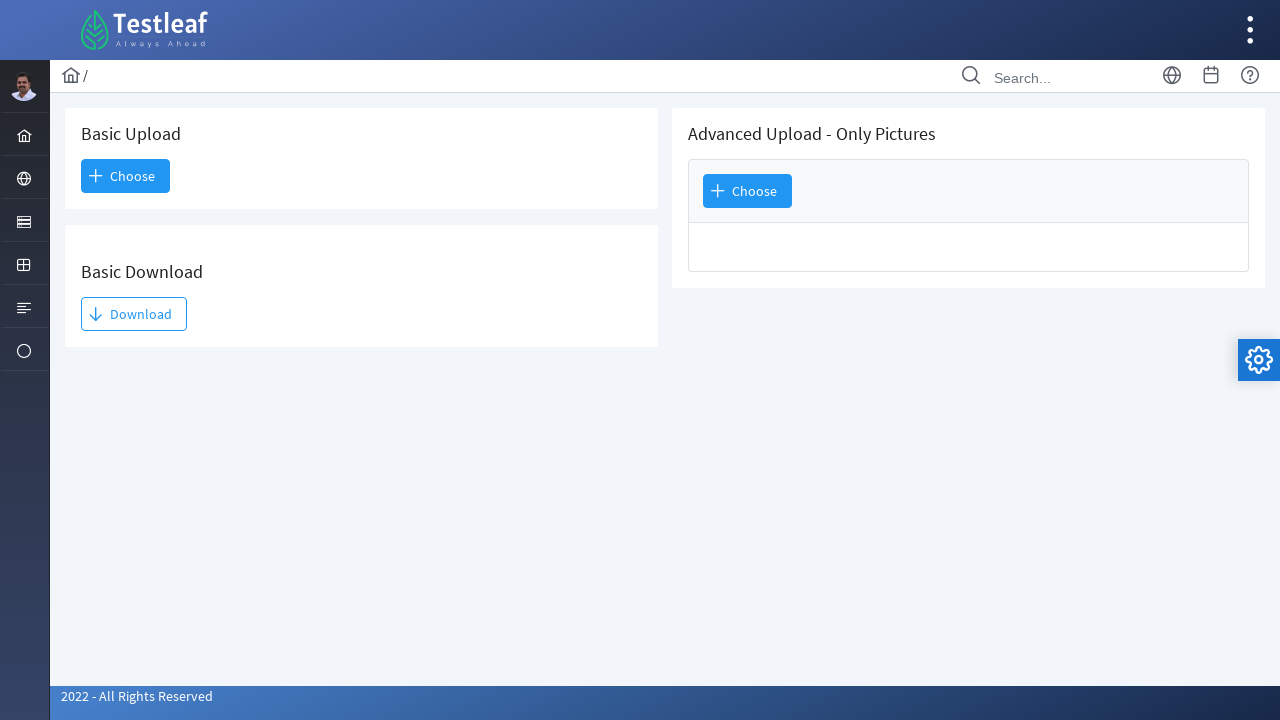

Created temporary test file with sample content
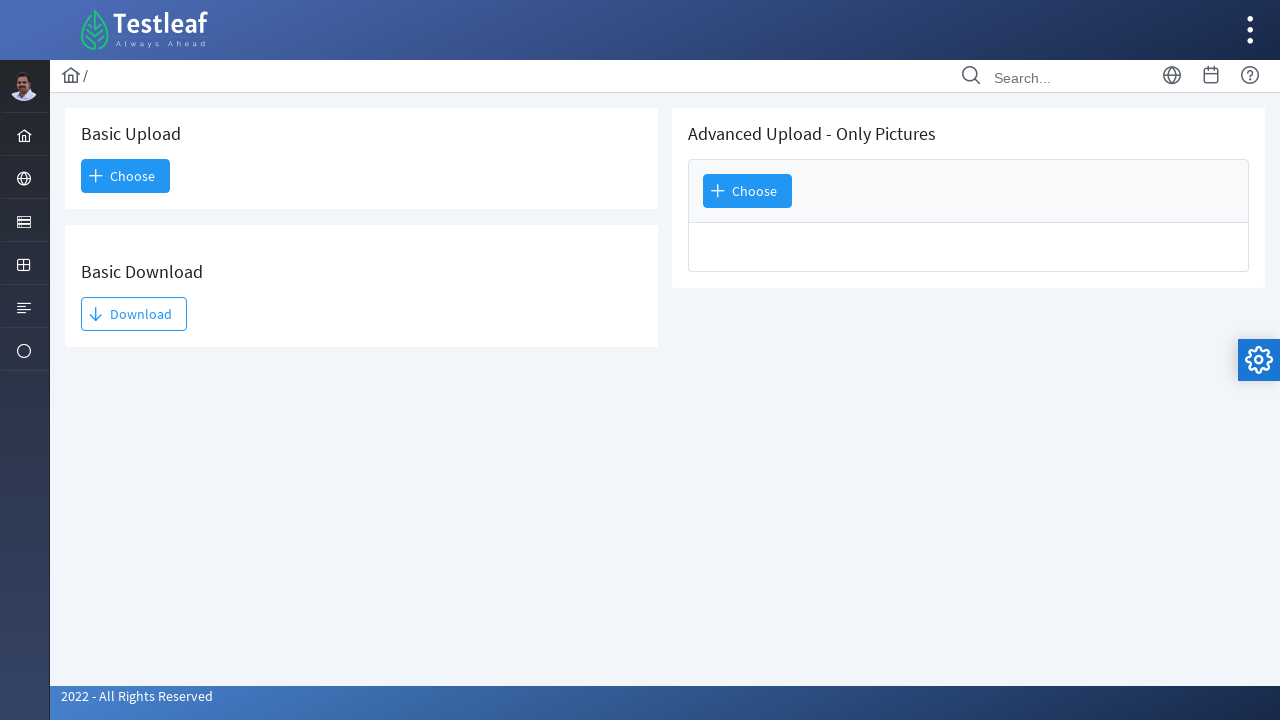

Set input file for upload using file input element
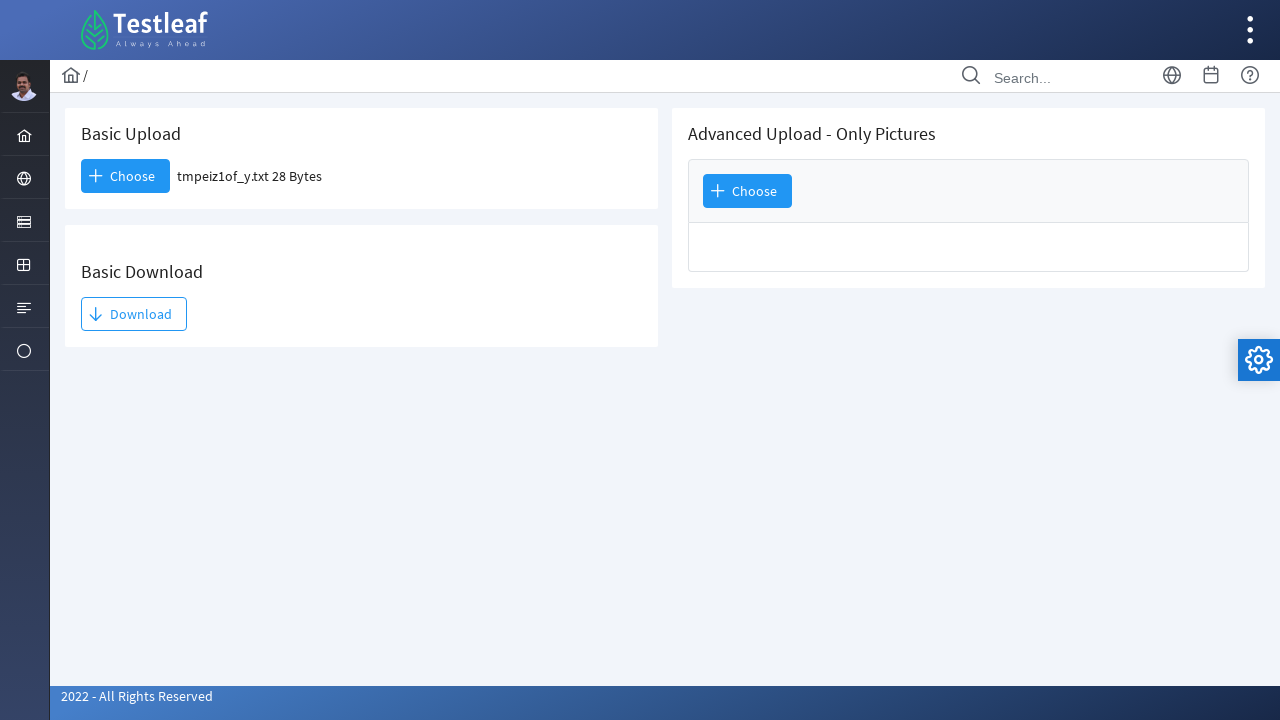

Waited for file upload to process
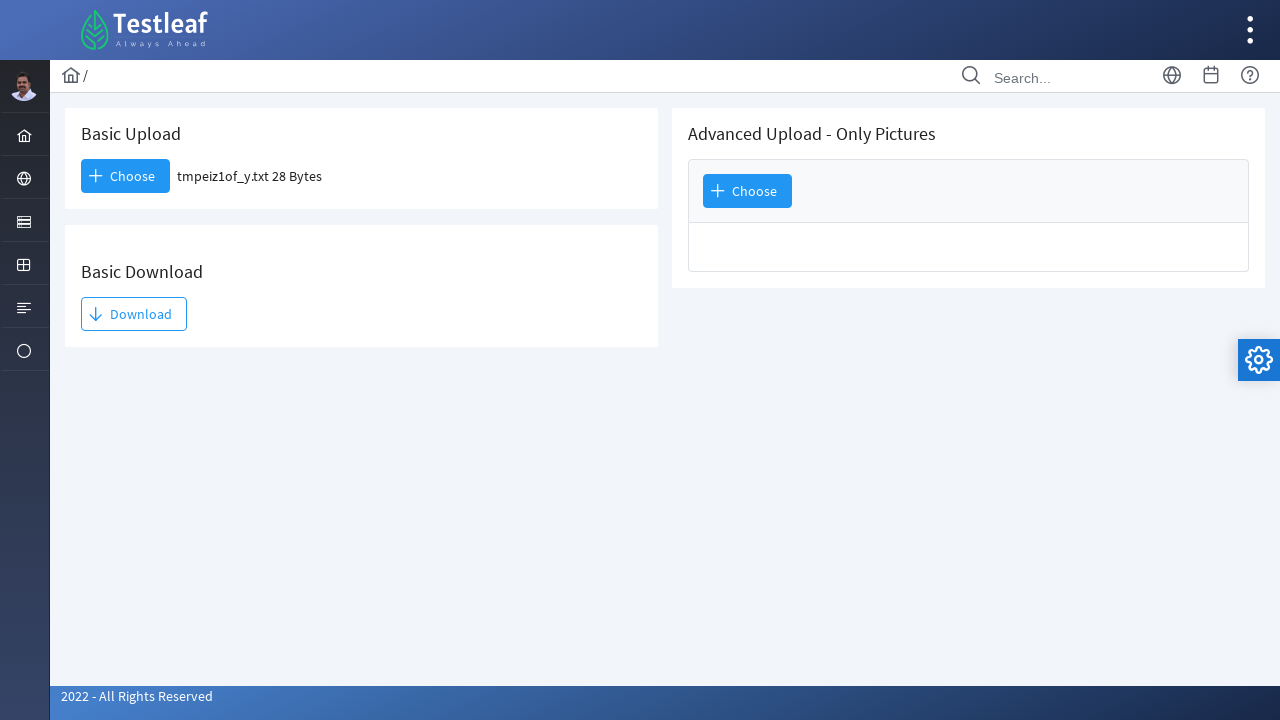

Cleaned up temporary test file
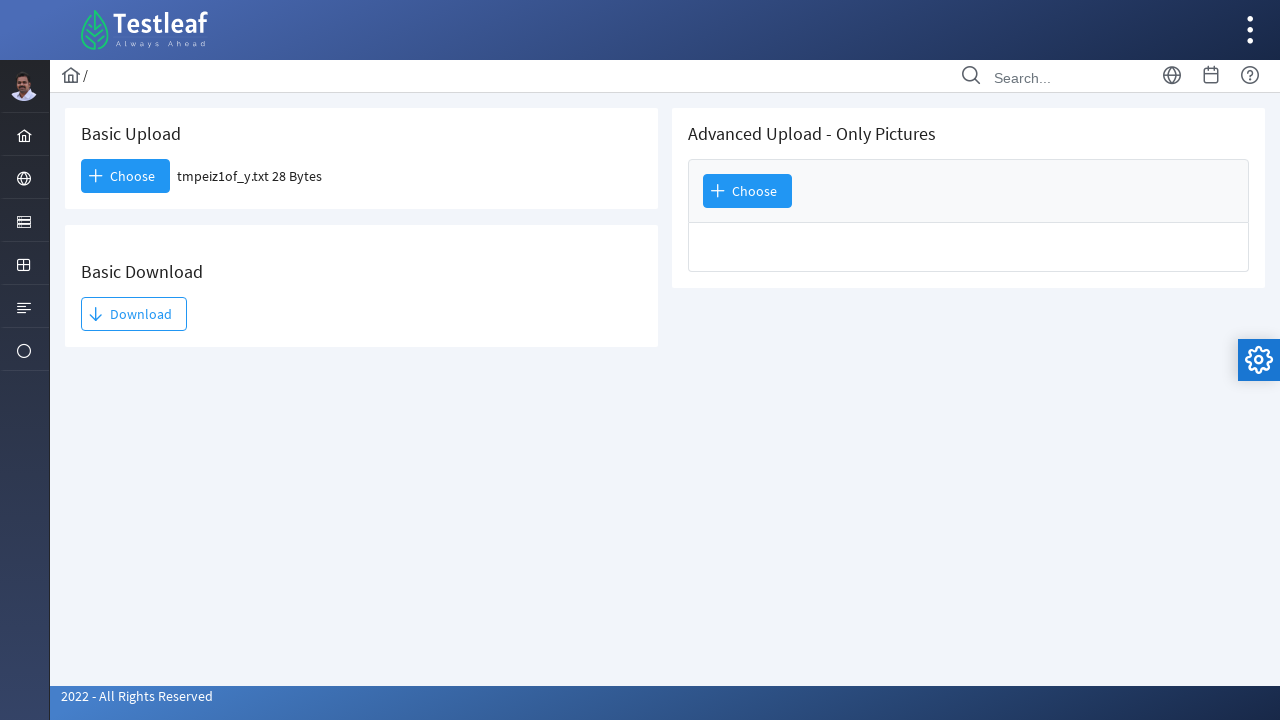

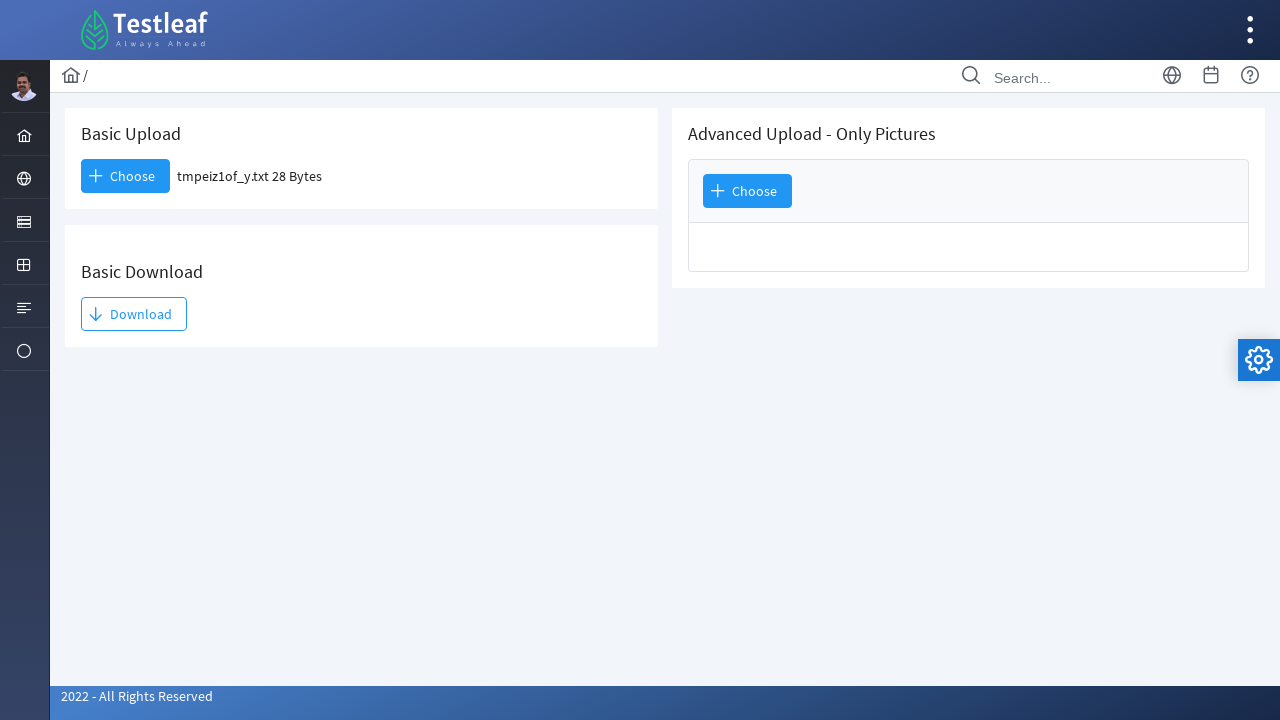